Opens the Semrush homepage and checks that browser console logs do not contain severe errors

Starting URL: https://www.semrush.com/

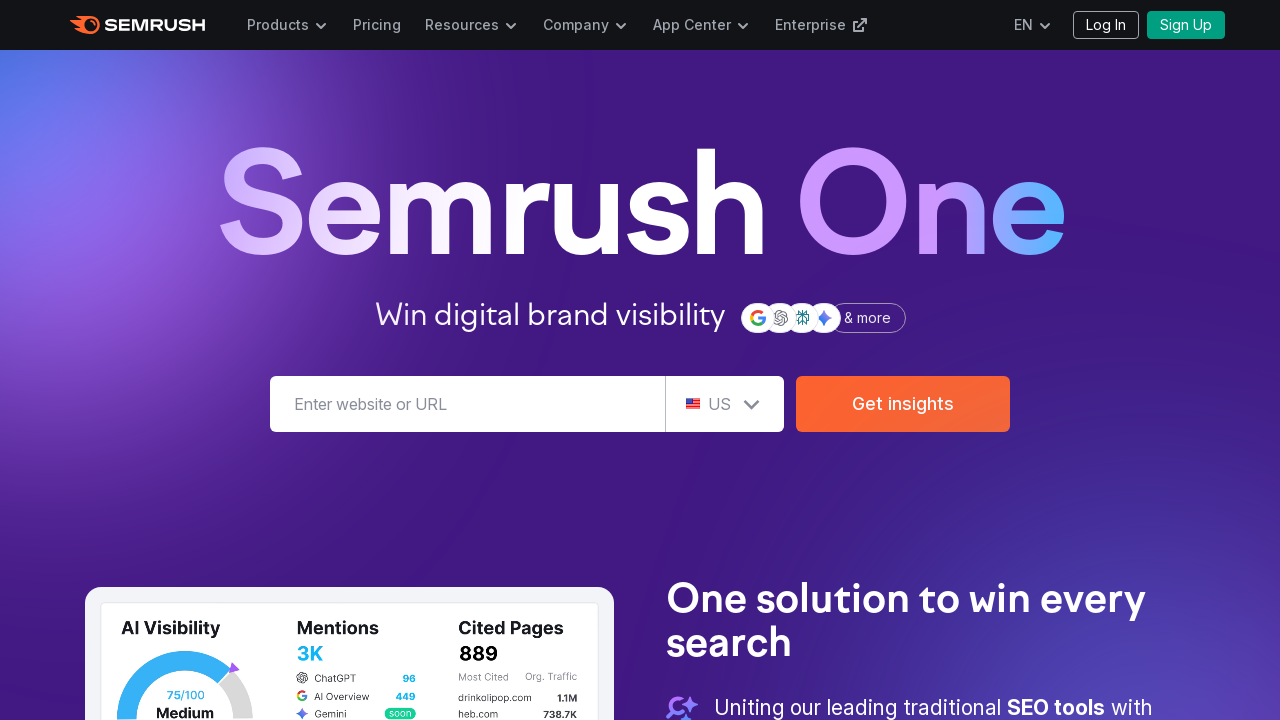

Set up console error listener
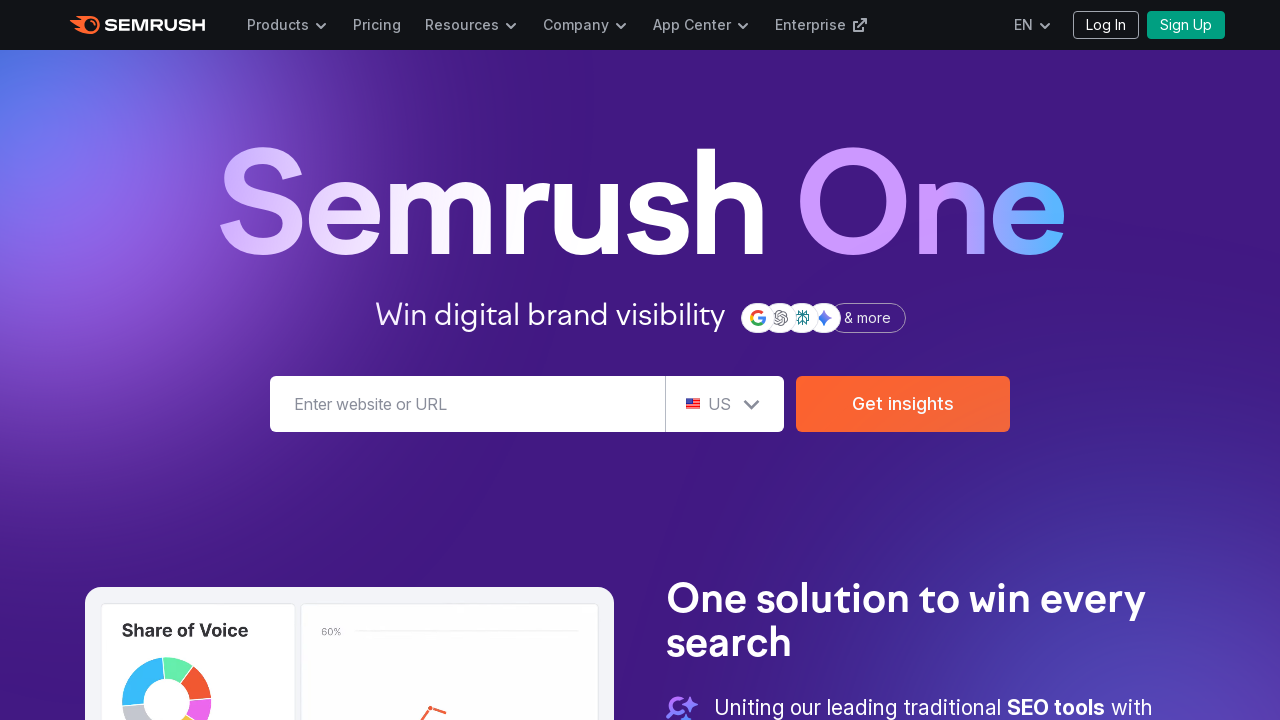

Waited for page to reach networkidle state
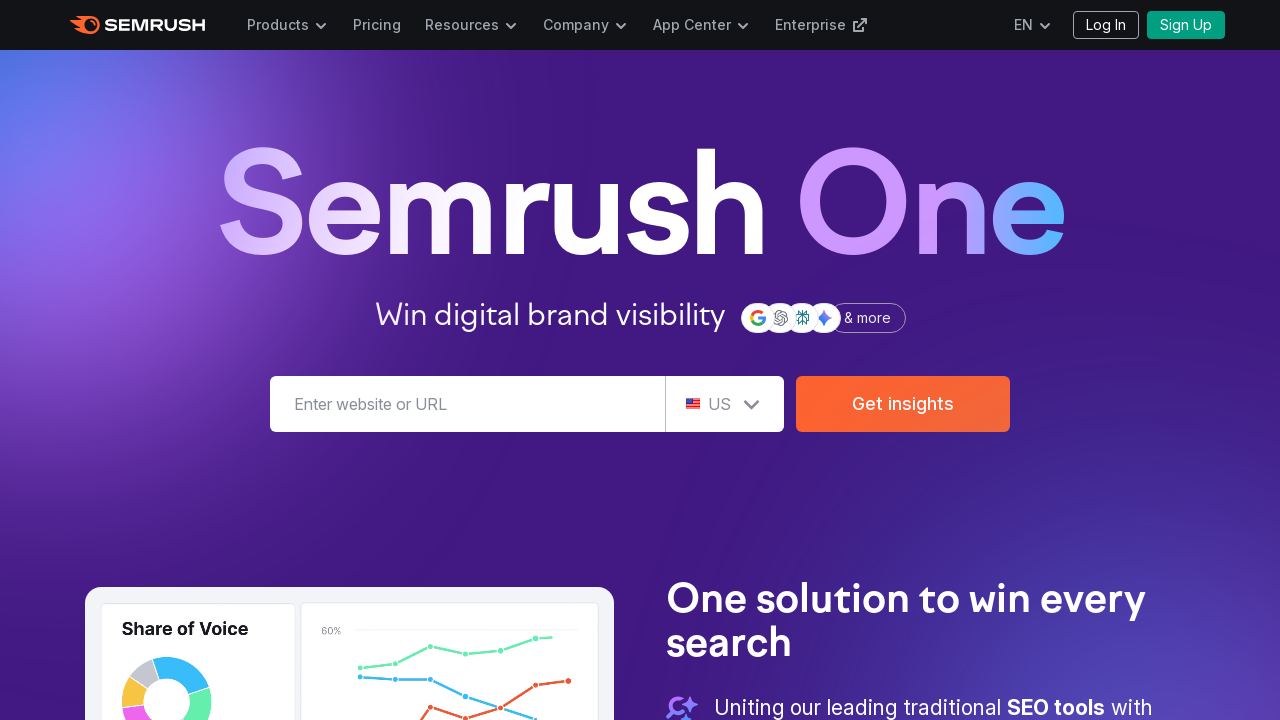

Verified no SEVERE errors in console logs
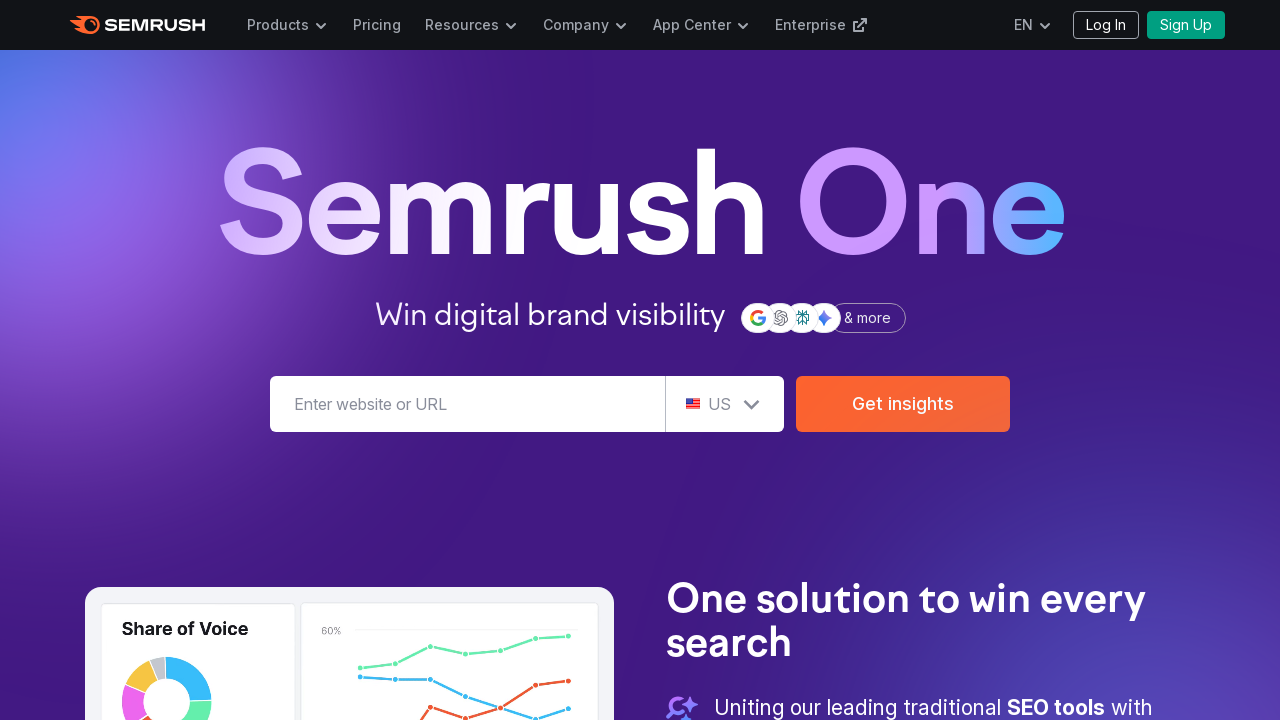

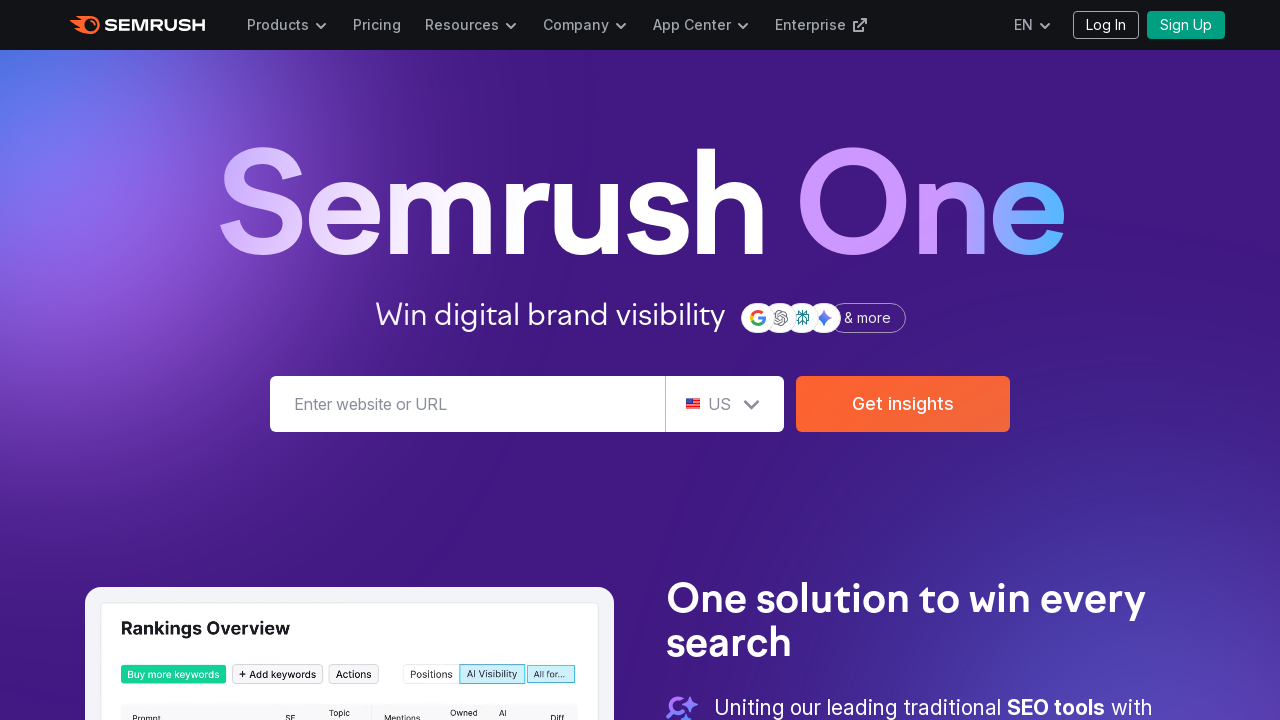